Tests that the demoblaze homepage loads and displays the expected text about performance validation

Starting URL: https://www.demoblaze.com/

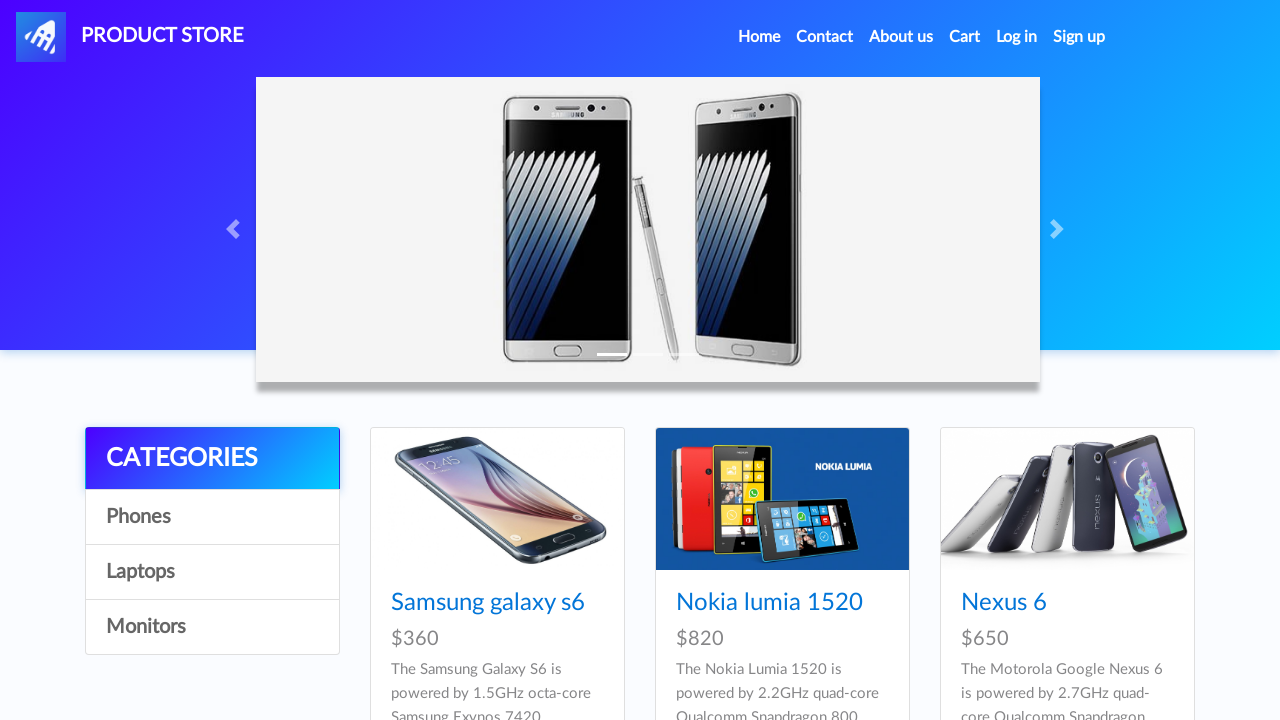

Waited for paragraph element in col-sm-4 div to be visible
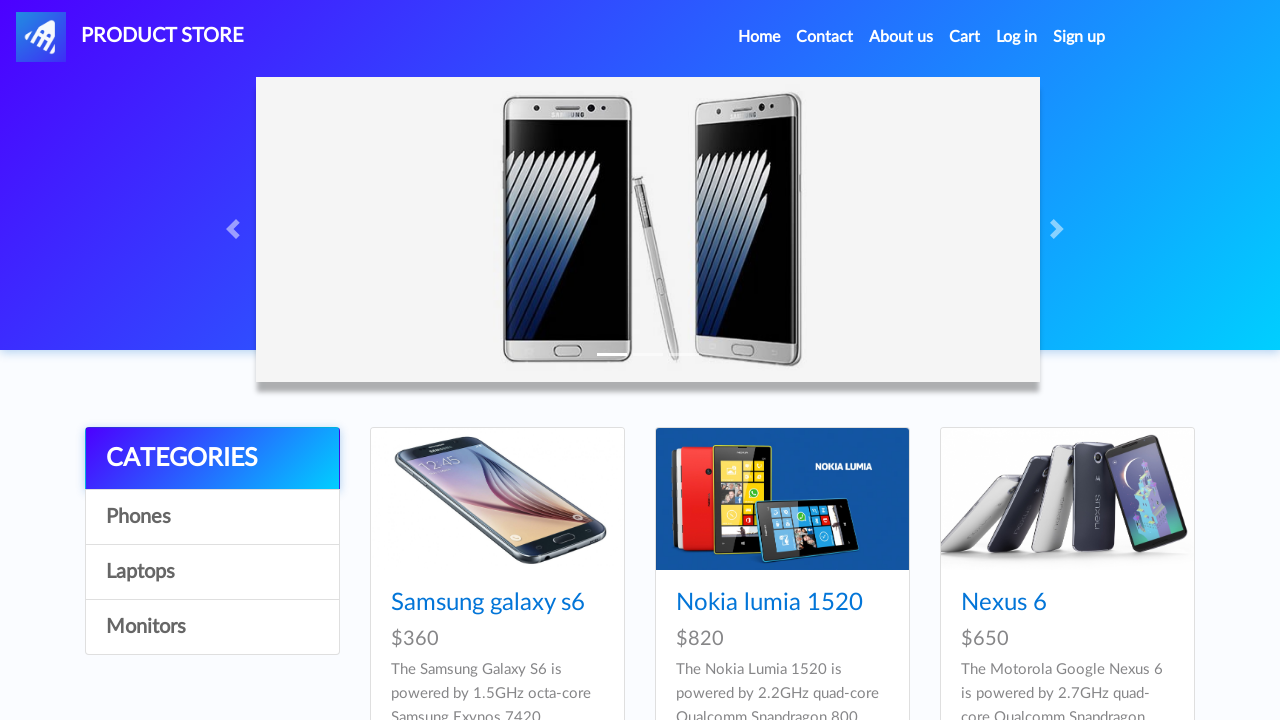

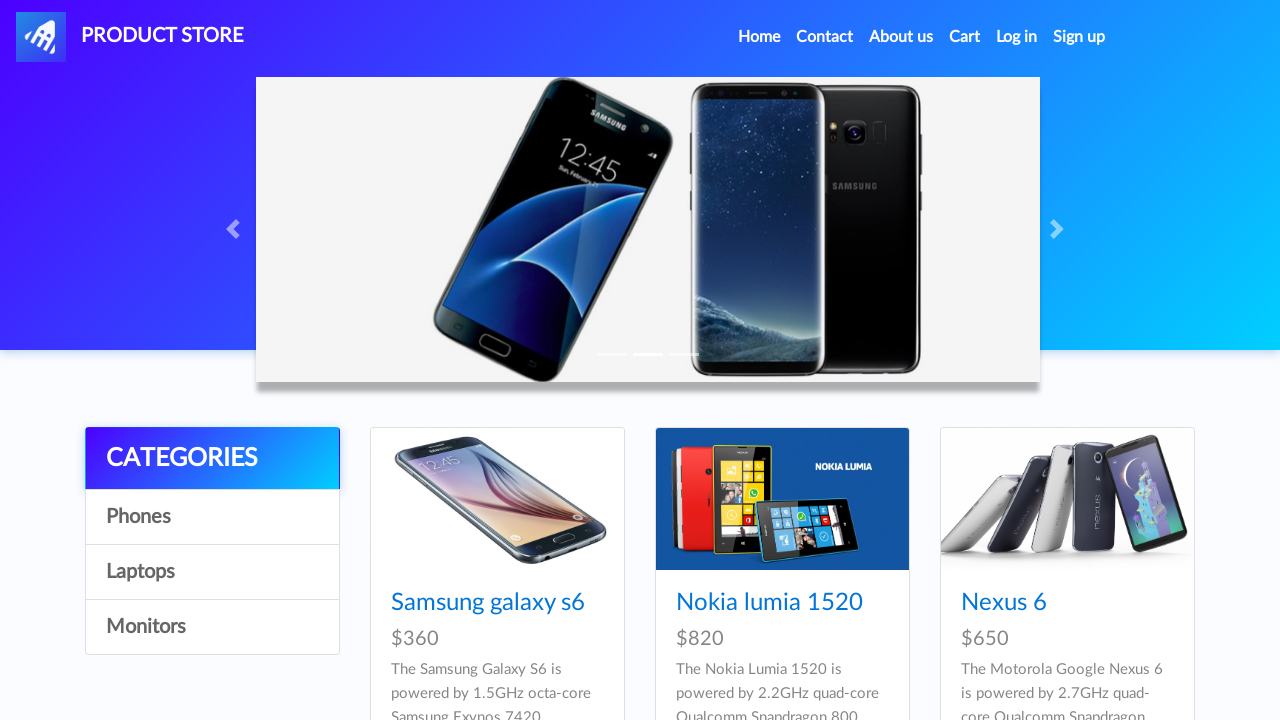